Navigates to the MSRIT exam portal and verifies the page loads successfully

Starting URL: http://exam.msrit.edu/

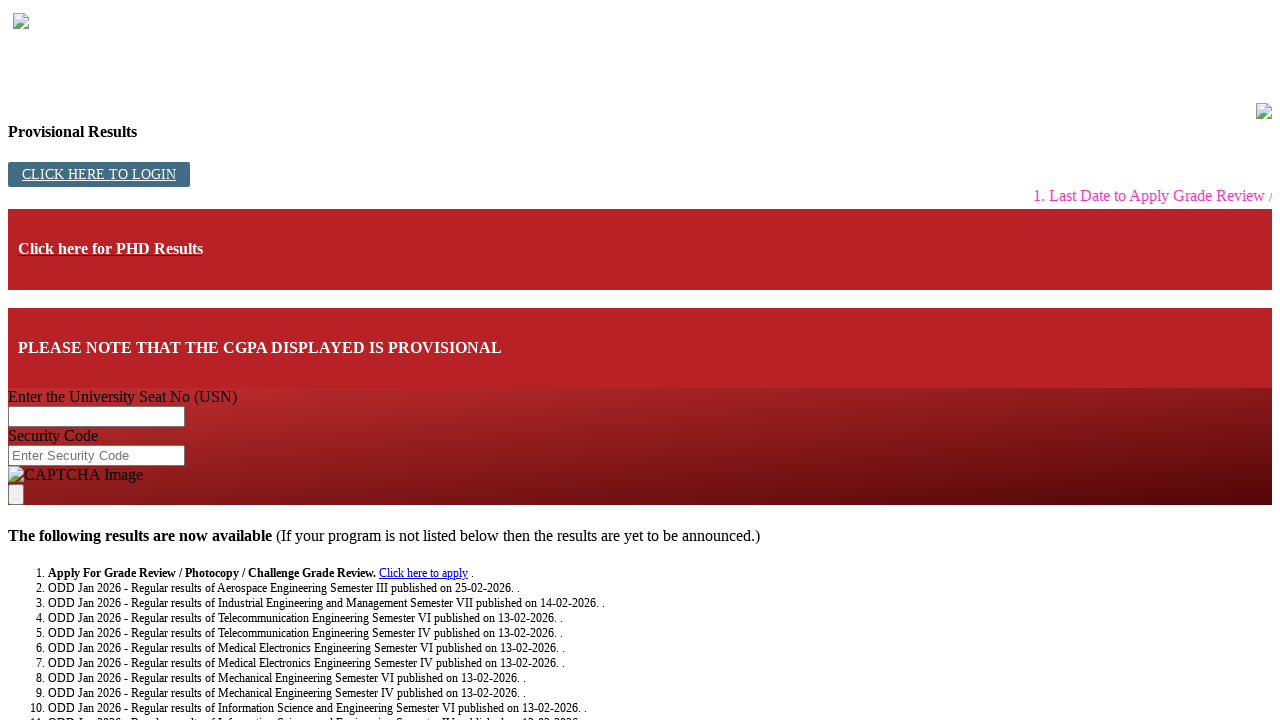

Waited for page to reach domcontentloaded state
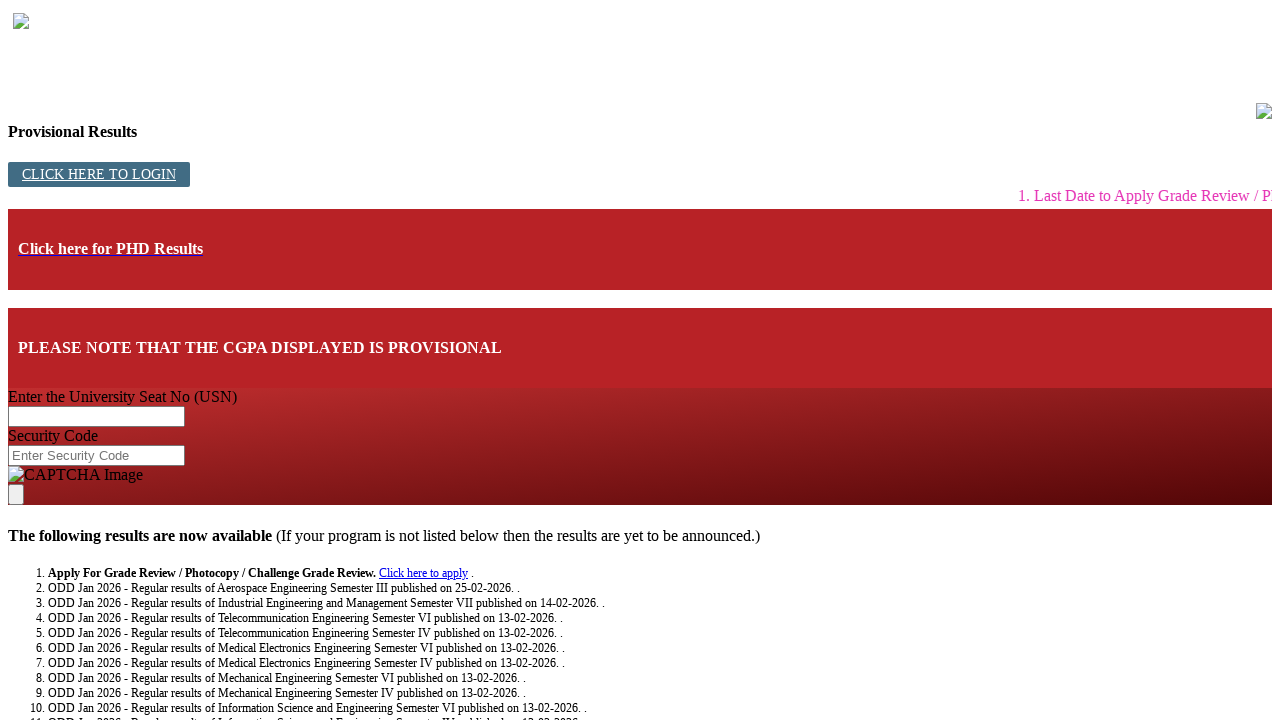

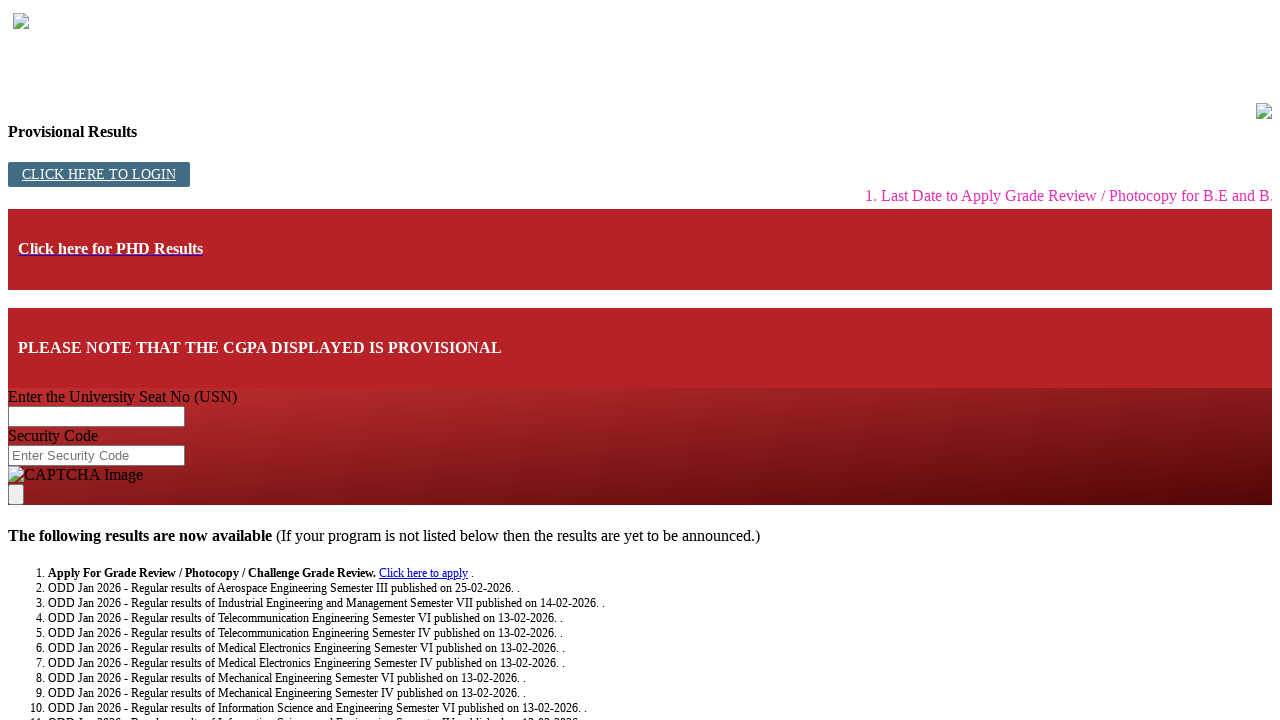